Tests opening a new message window and verifying that the message content contains specific text

Starting URL: https://demoqa.com/browser-windows

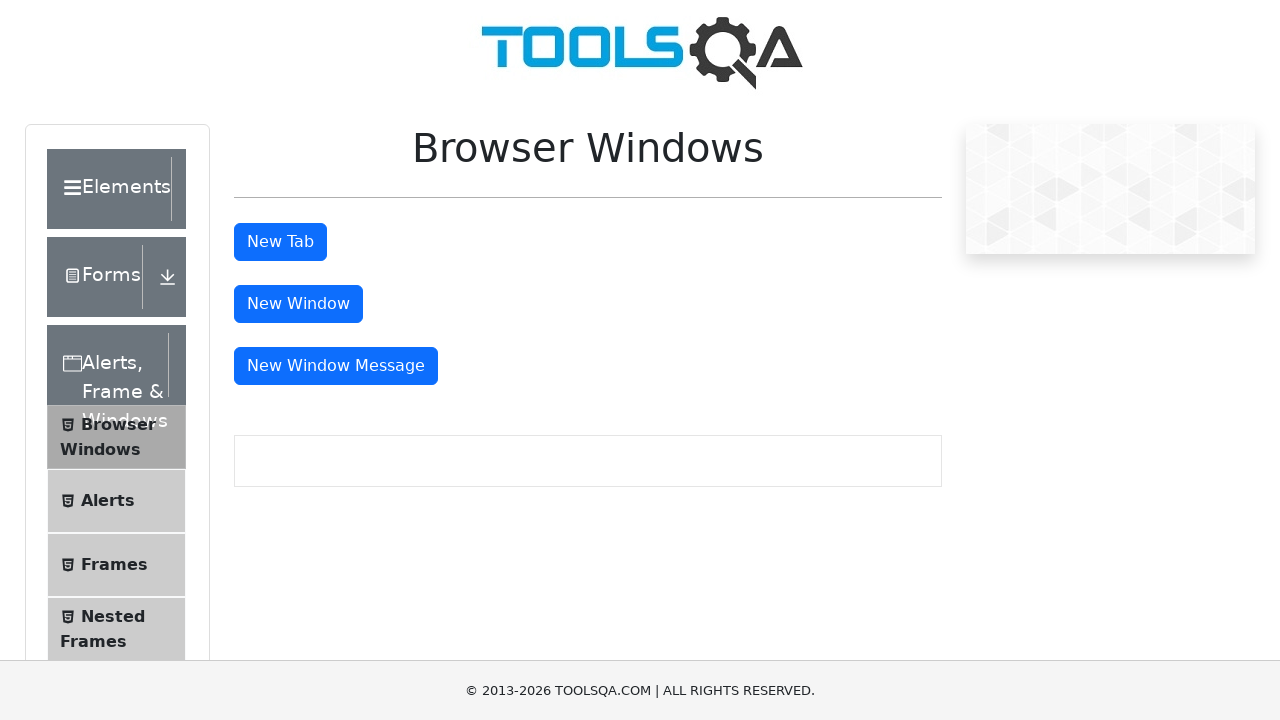

Clicked the message window button at (336, 366) on #messageWindowButton
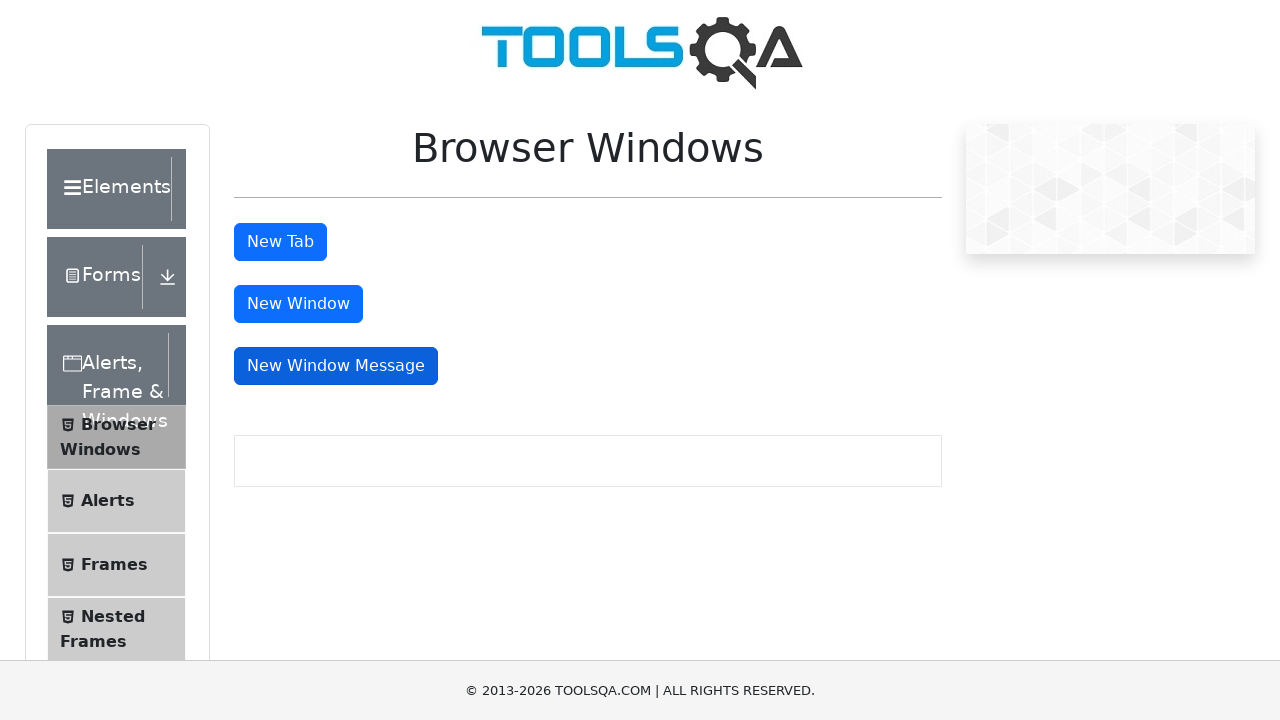

New message window loaded and DOM content rendered
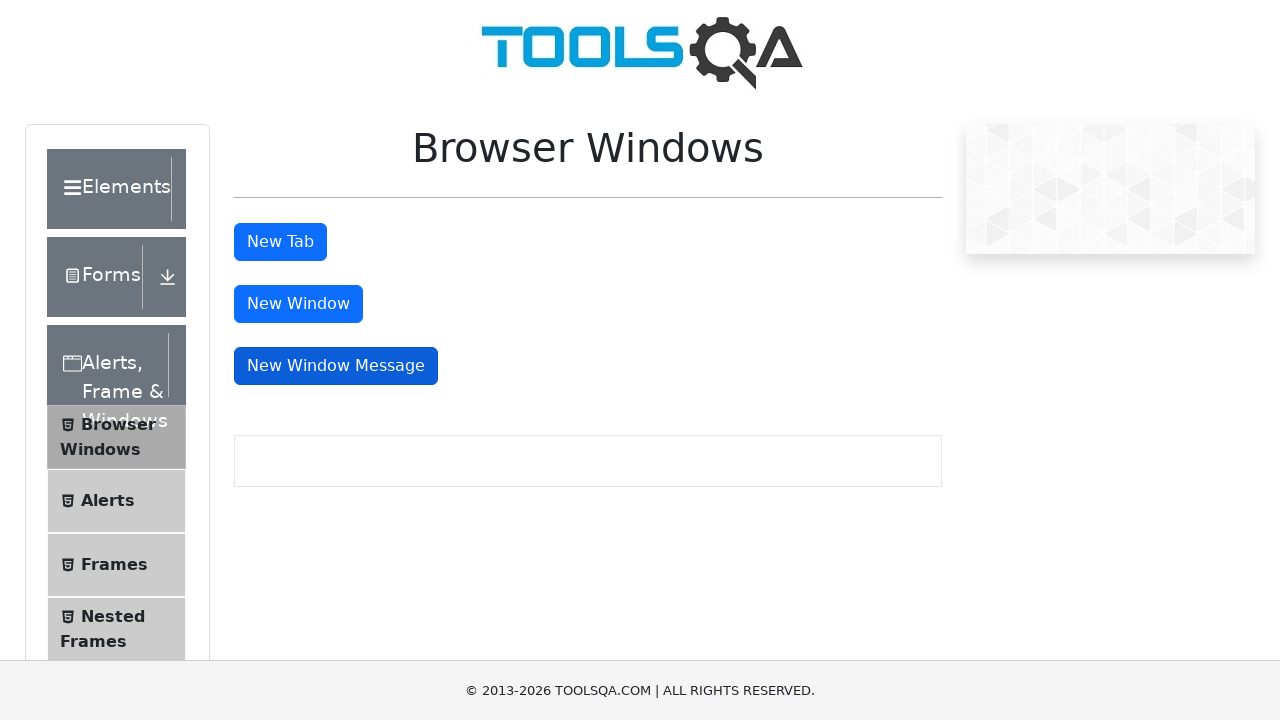

Retrieved body text content from message window
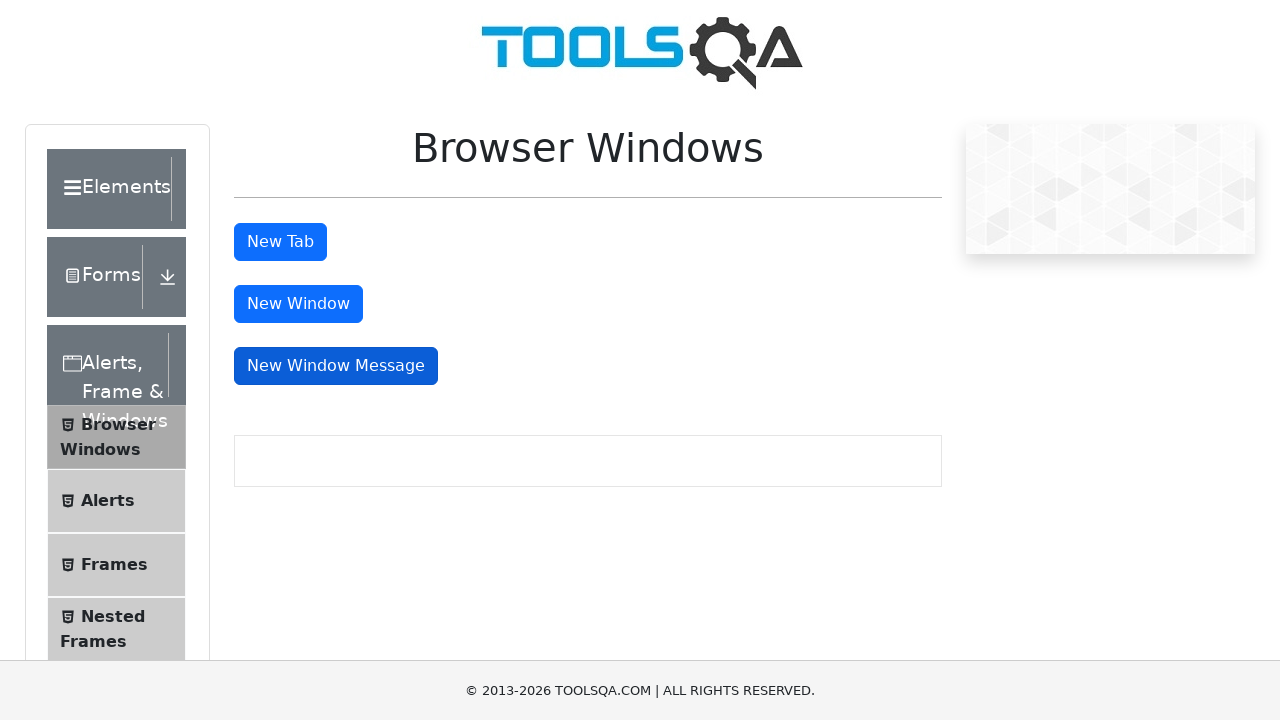

Verified that message window content contains 'sharing' text
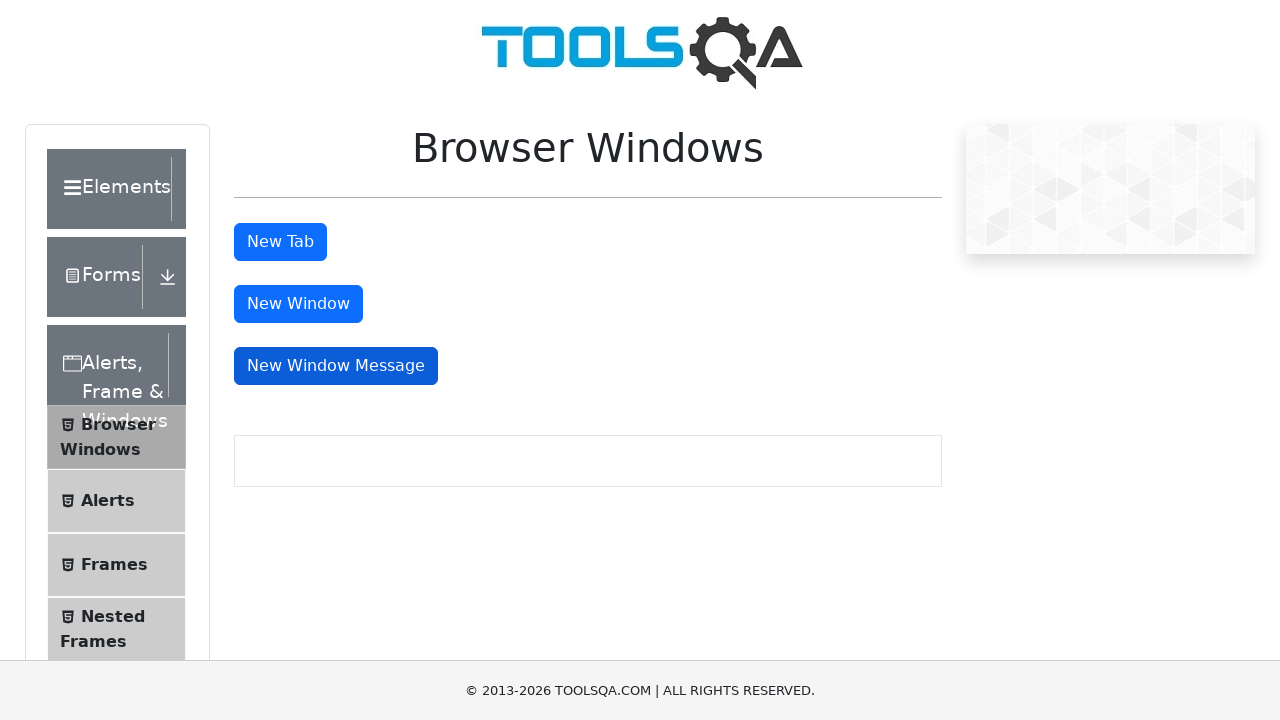

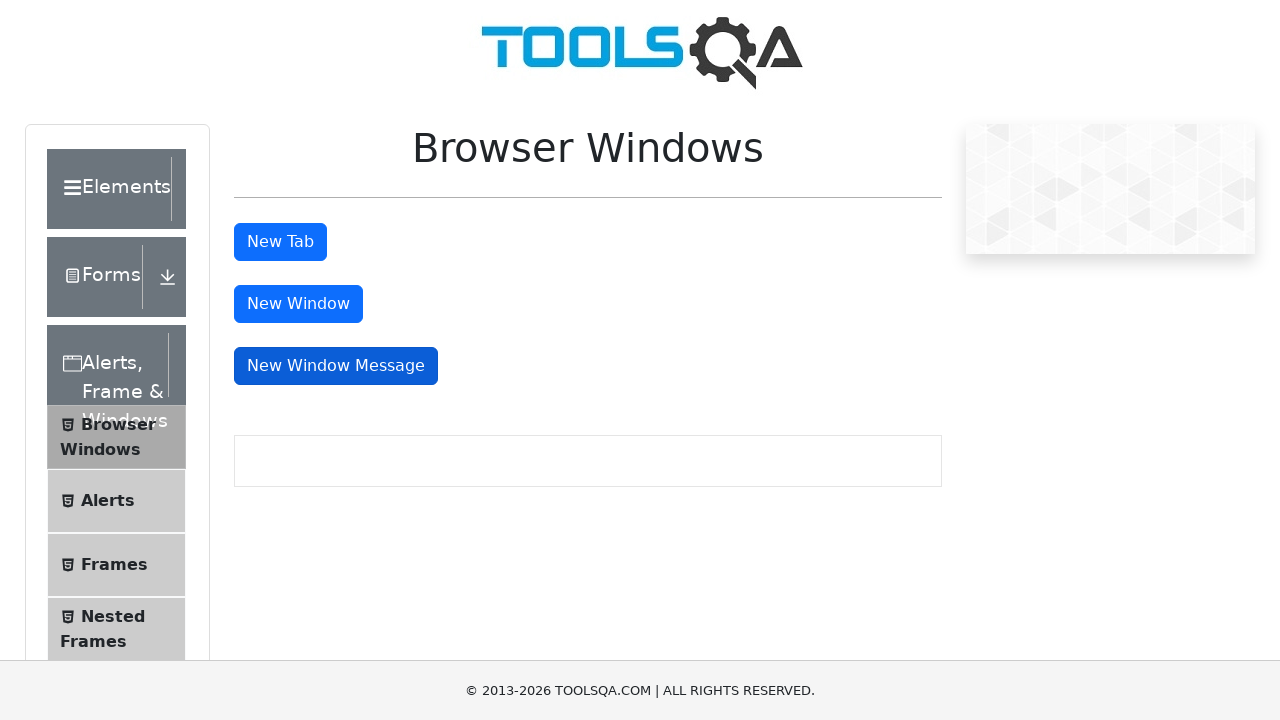